Tests keyboard key press functionality by sending space and left arrow keys to an element and verifying the displayed result text confirms the correct key was received.

Starting URL: http://the-internet.herokuapp.com/key_presses

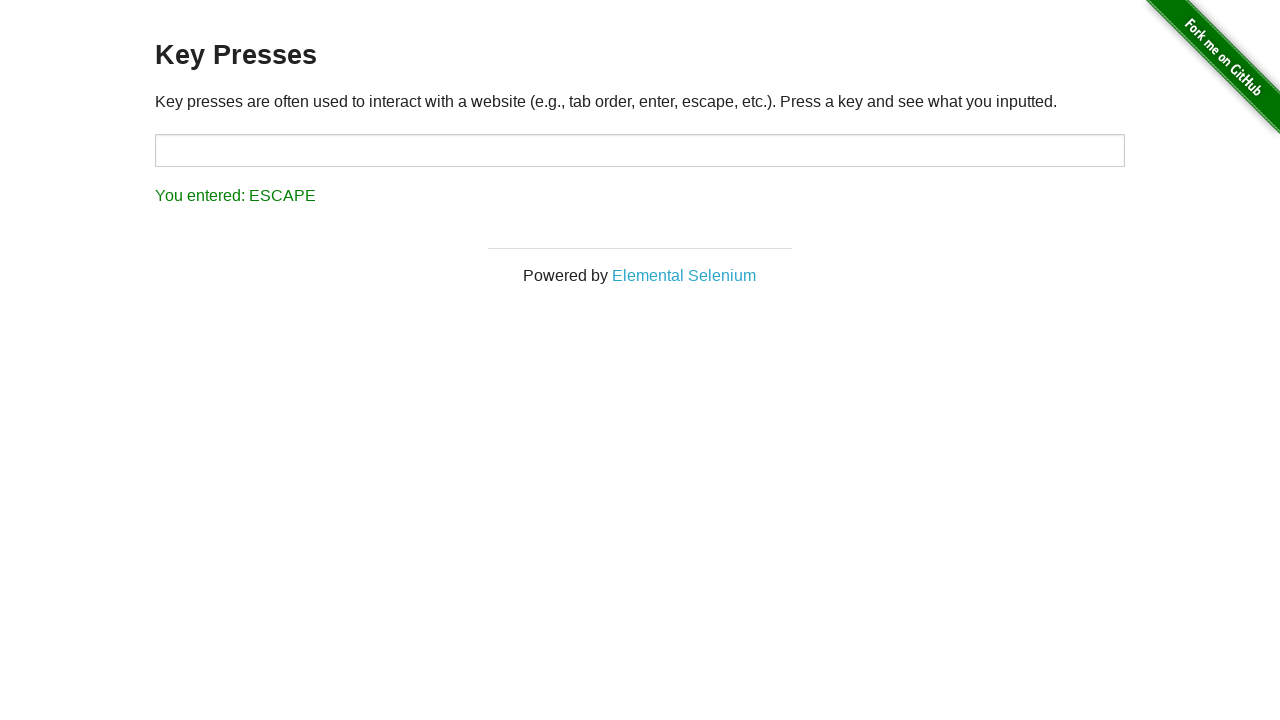

Pressed SPACE key on target element on #target
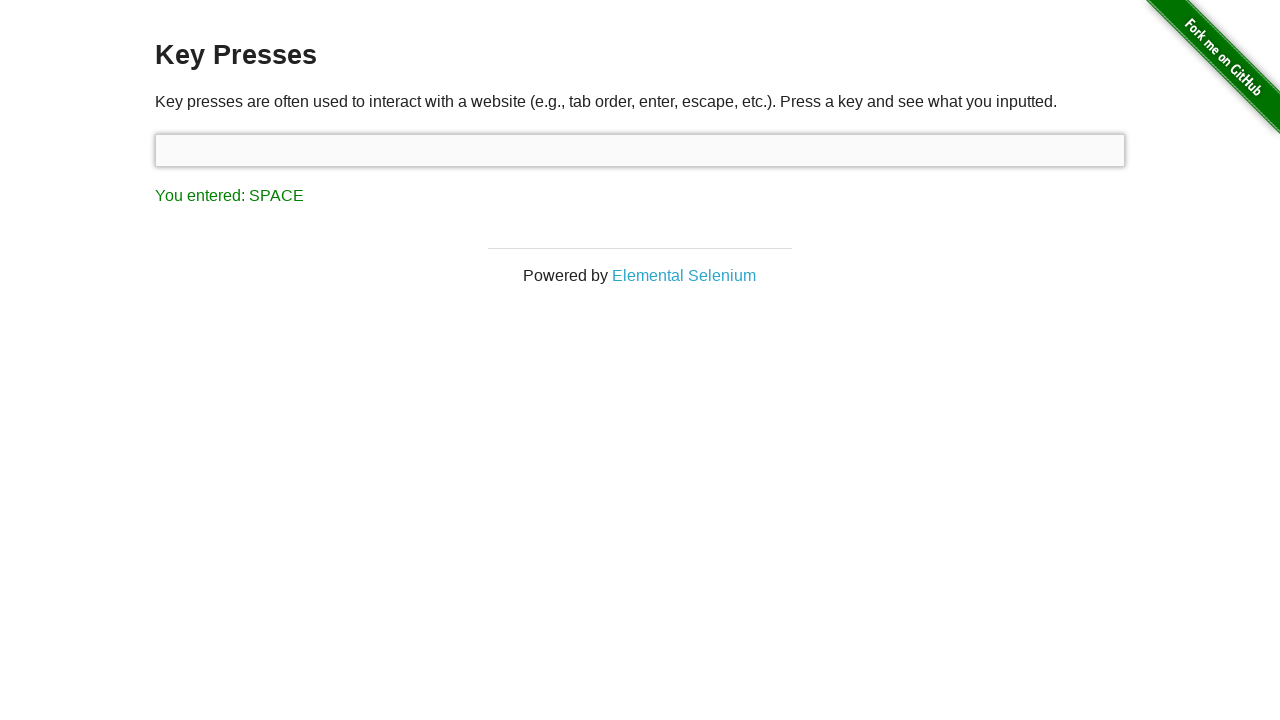

Result element loaded after SPACE key press
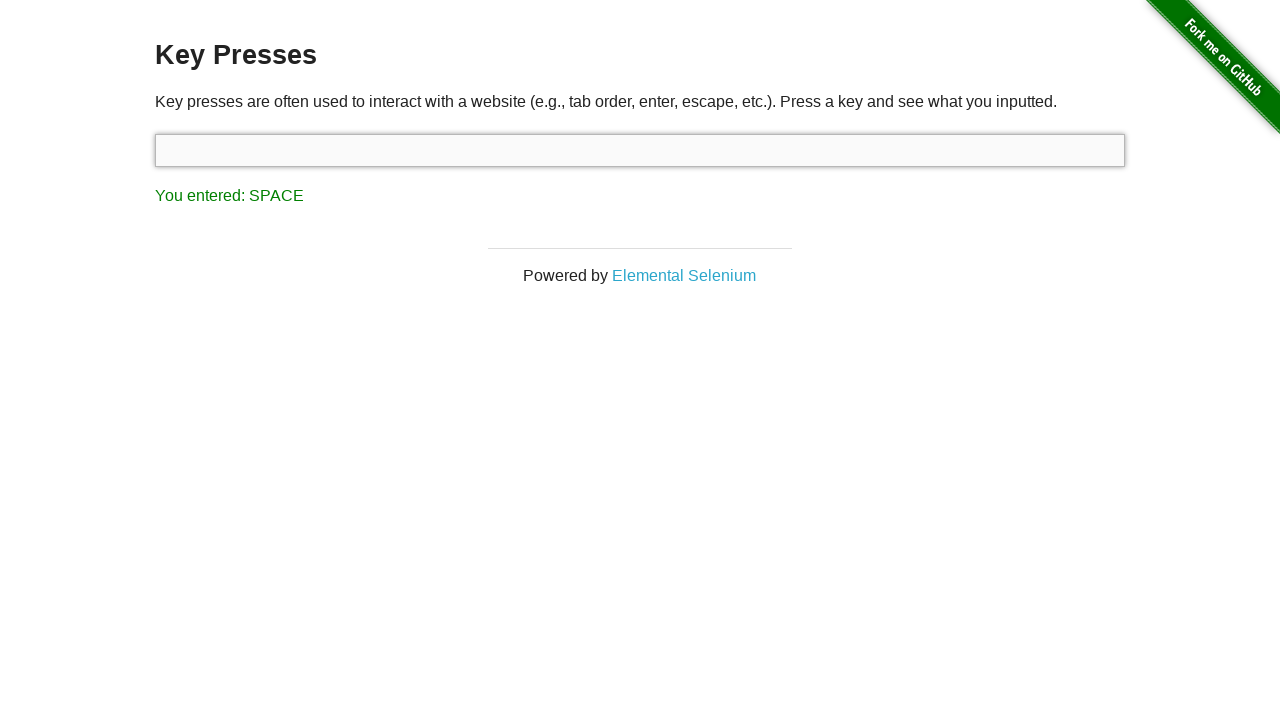

Retrieved result text content
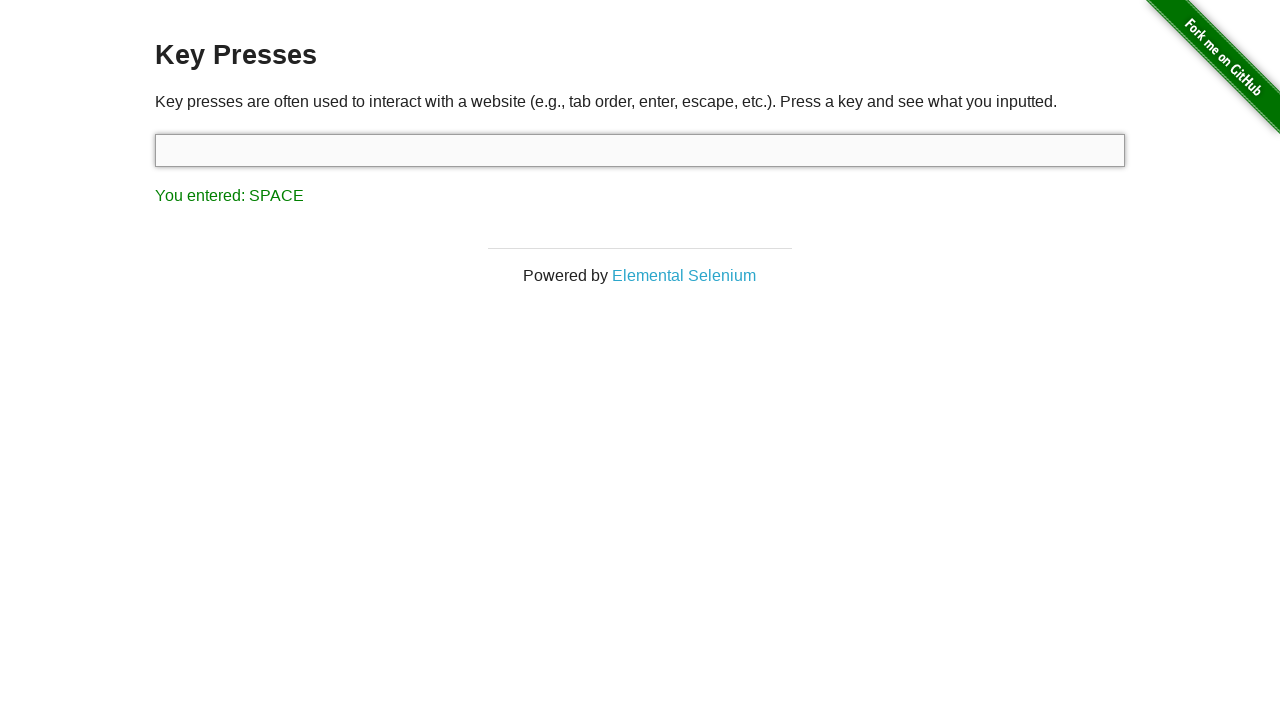

Verified result text contains 'You entered: SPACE'
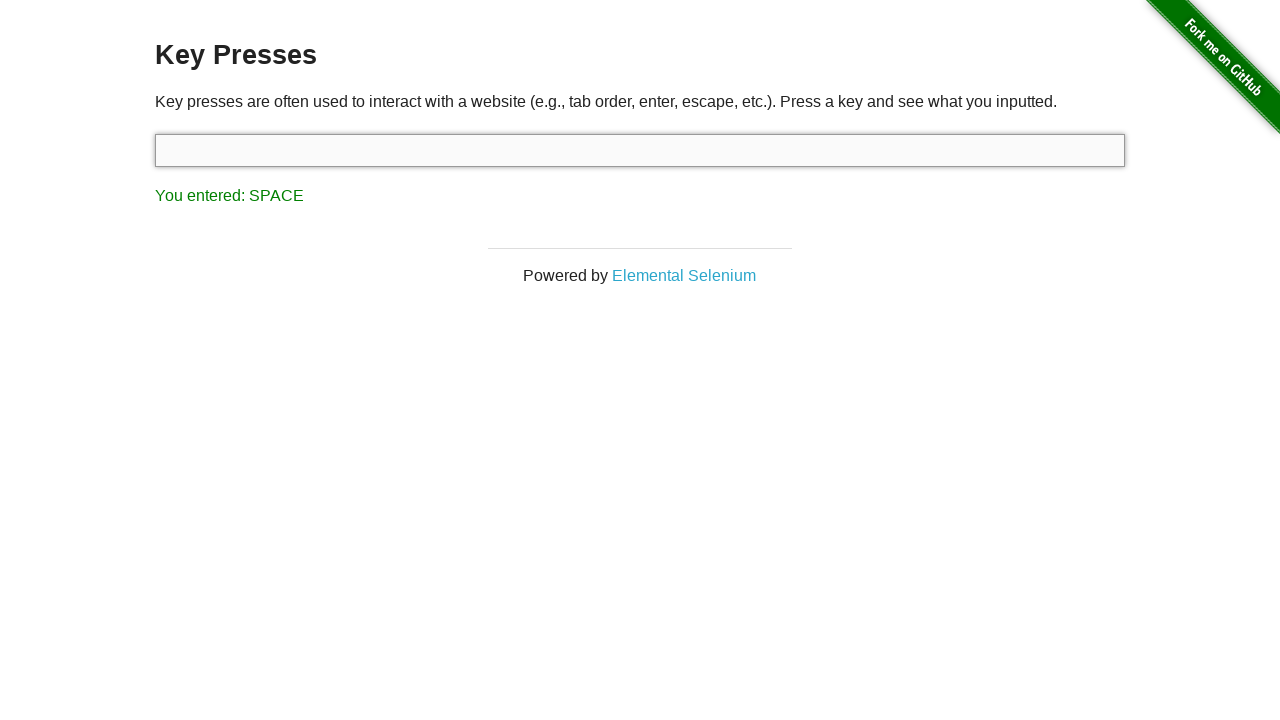

Pressed LEFT arrow key via keyboard
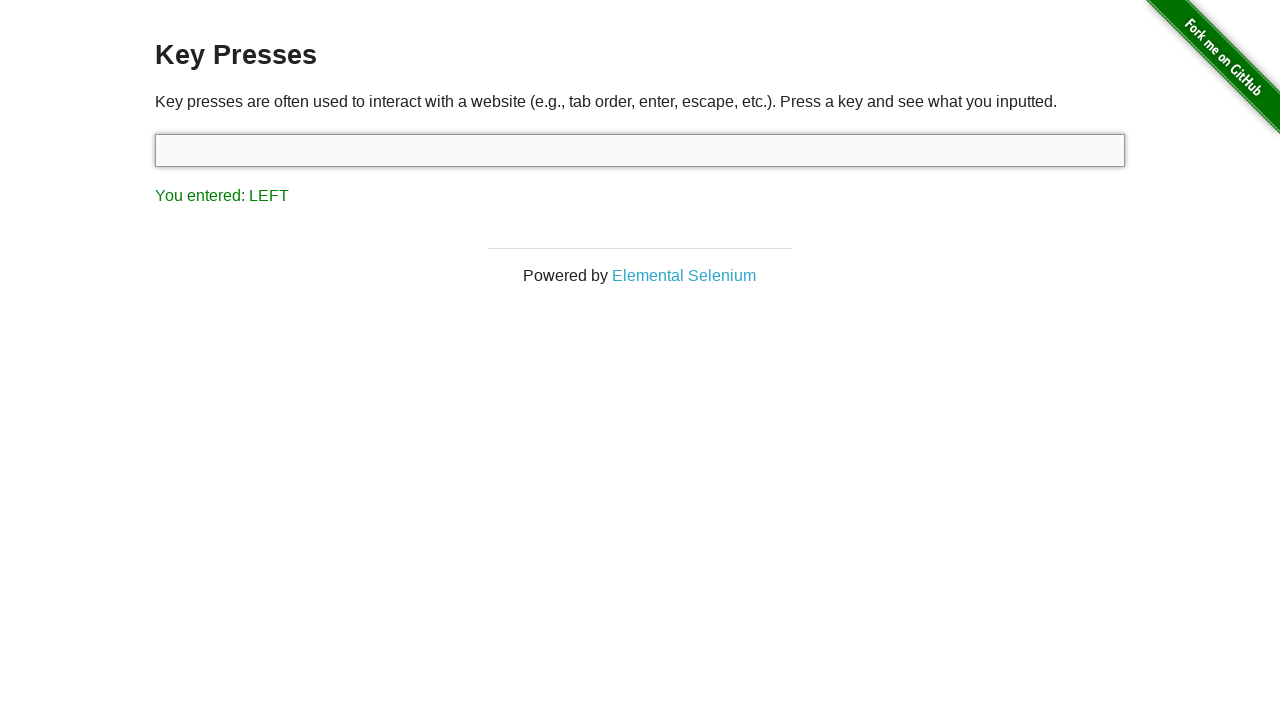

Retrieved result text content after LEFT arrow key press
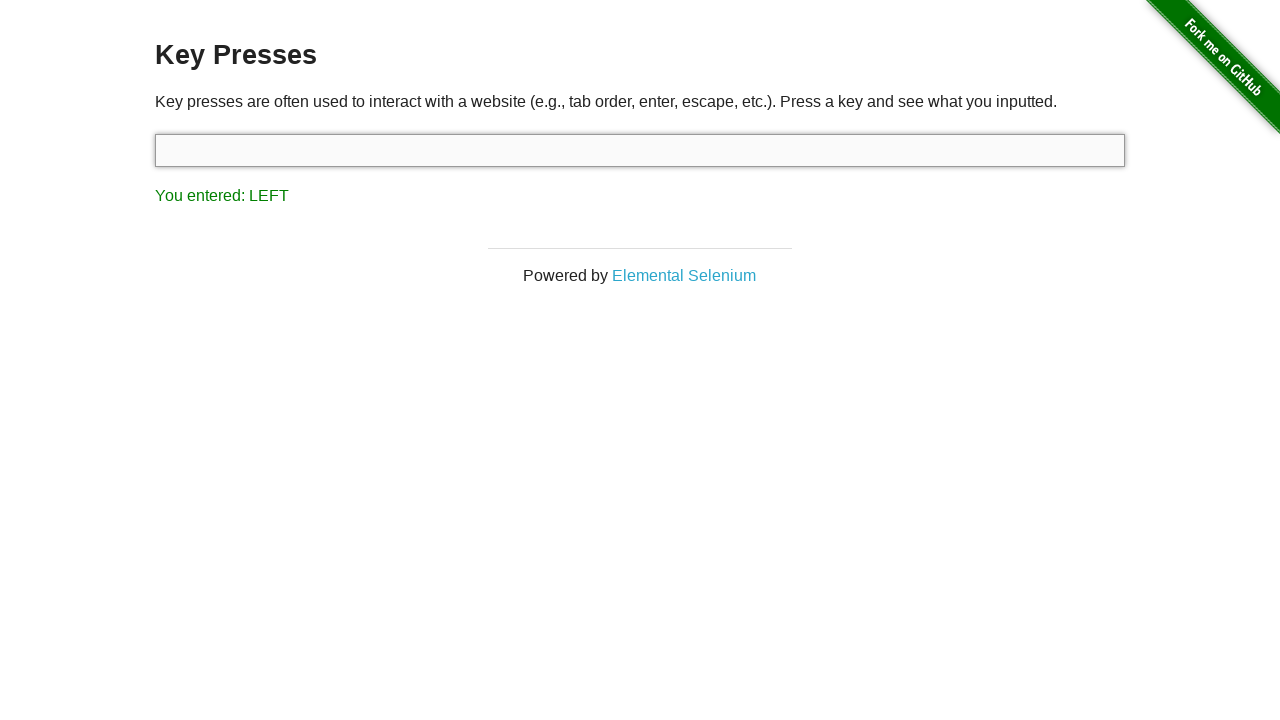

Verified result text contains 'You entered: LEFT'
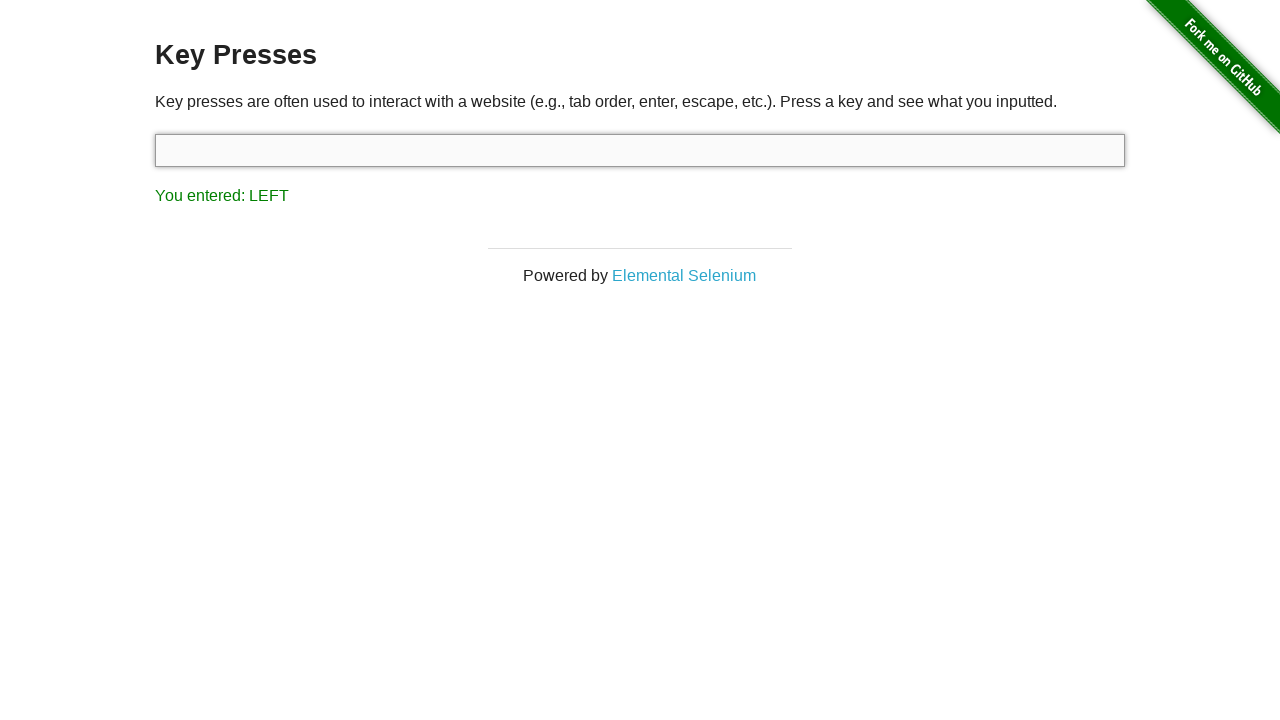

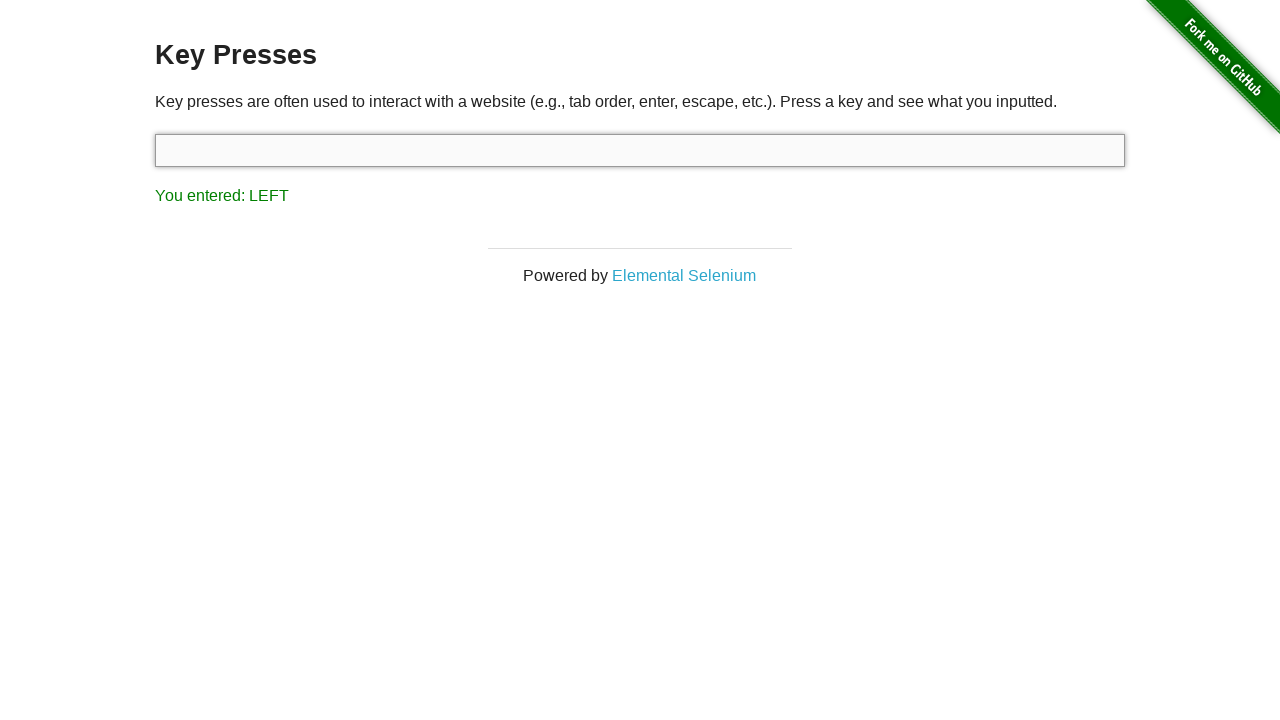